Tests the search functionality on the ITTI website by entering a search query and submitting it

Starting URL: https://itti.com.np/

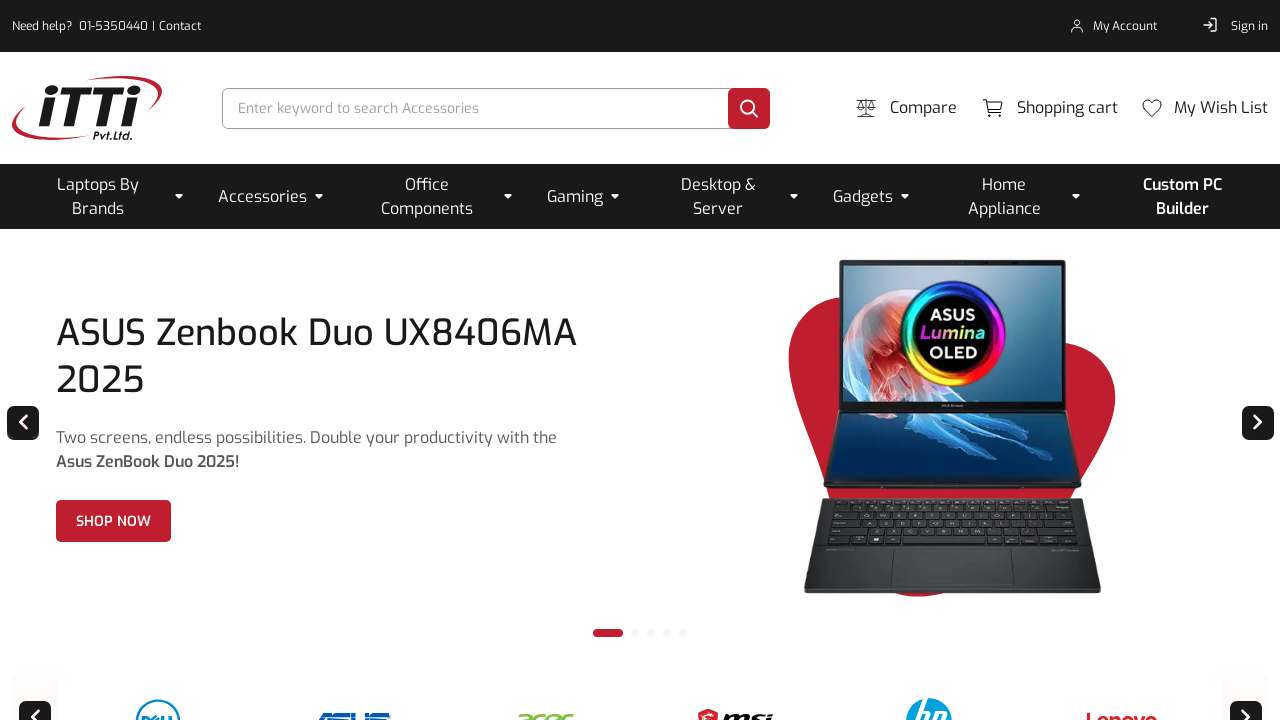

Filled search input field with 'test' on .w-full.p-2\.5.ml-\[5px\].rounded-t-md.border-0.focus\:outline-none.placeholder\
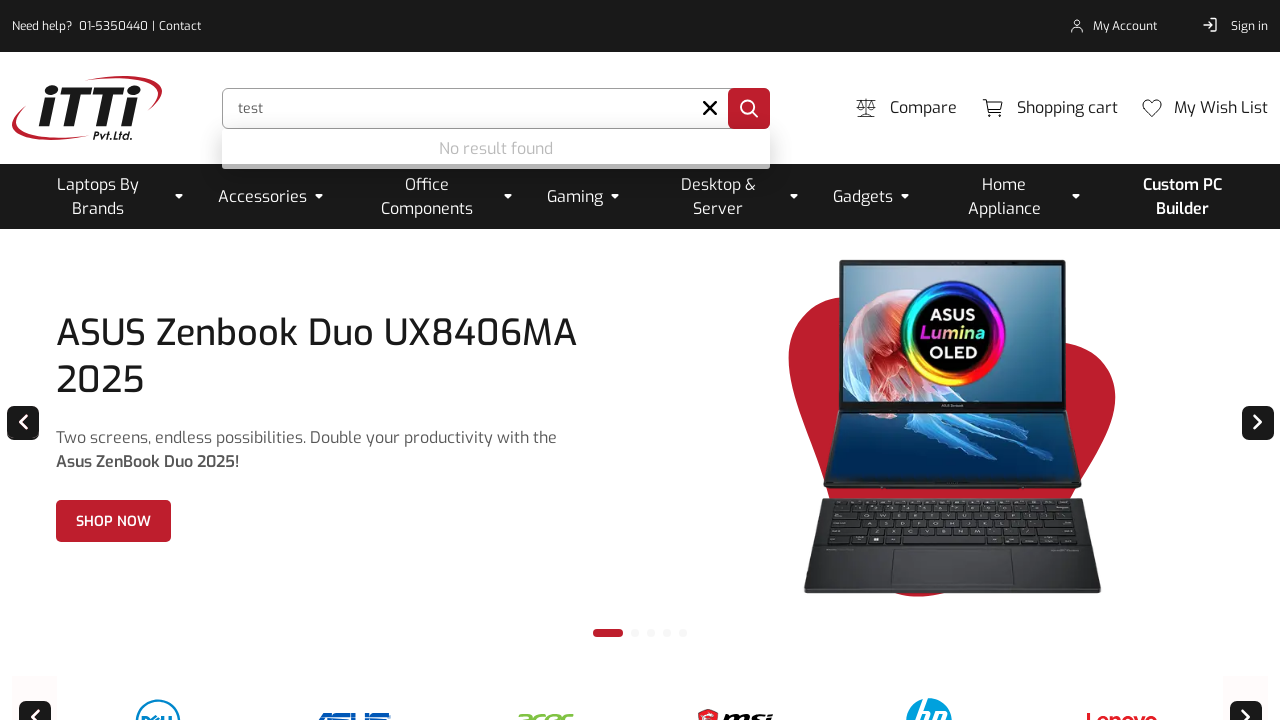

Submitted search query by pressing Enter on .w-full.p-2\.5.ml-\[5px\].rounded-t-md.border-0.focus\:outline-none.placeholder\
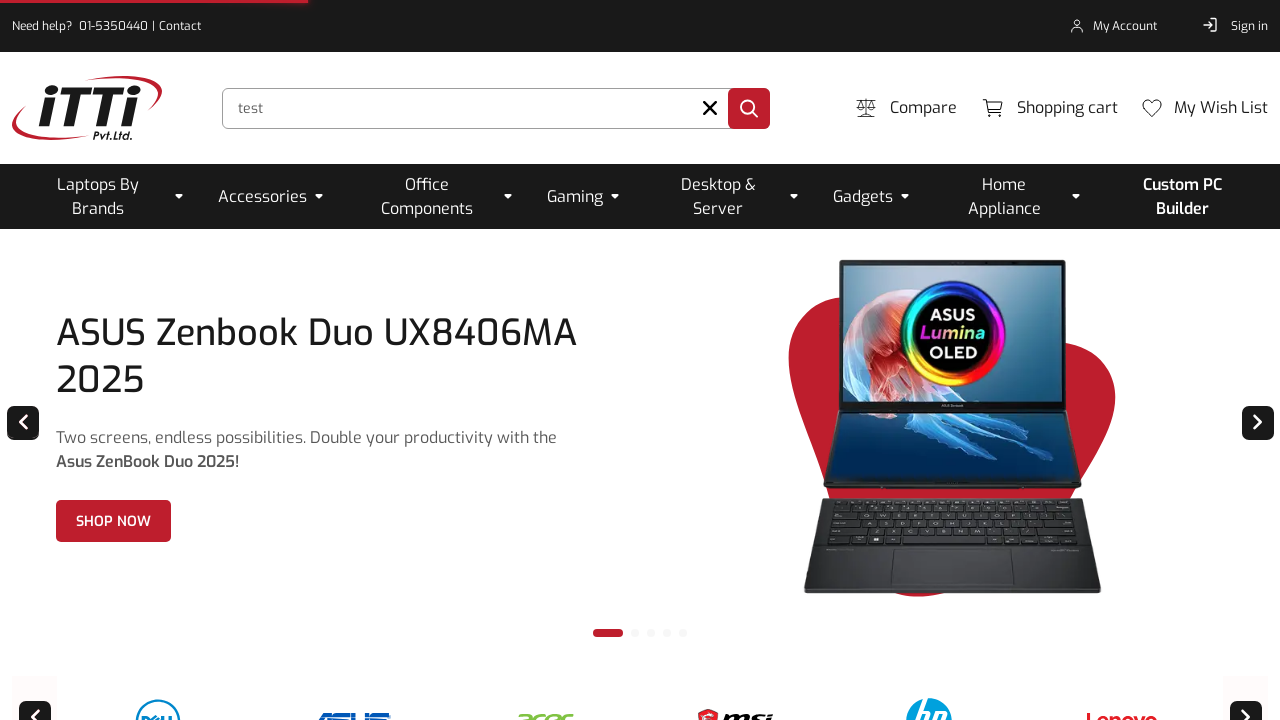

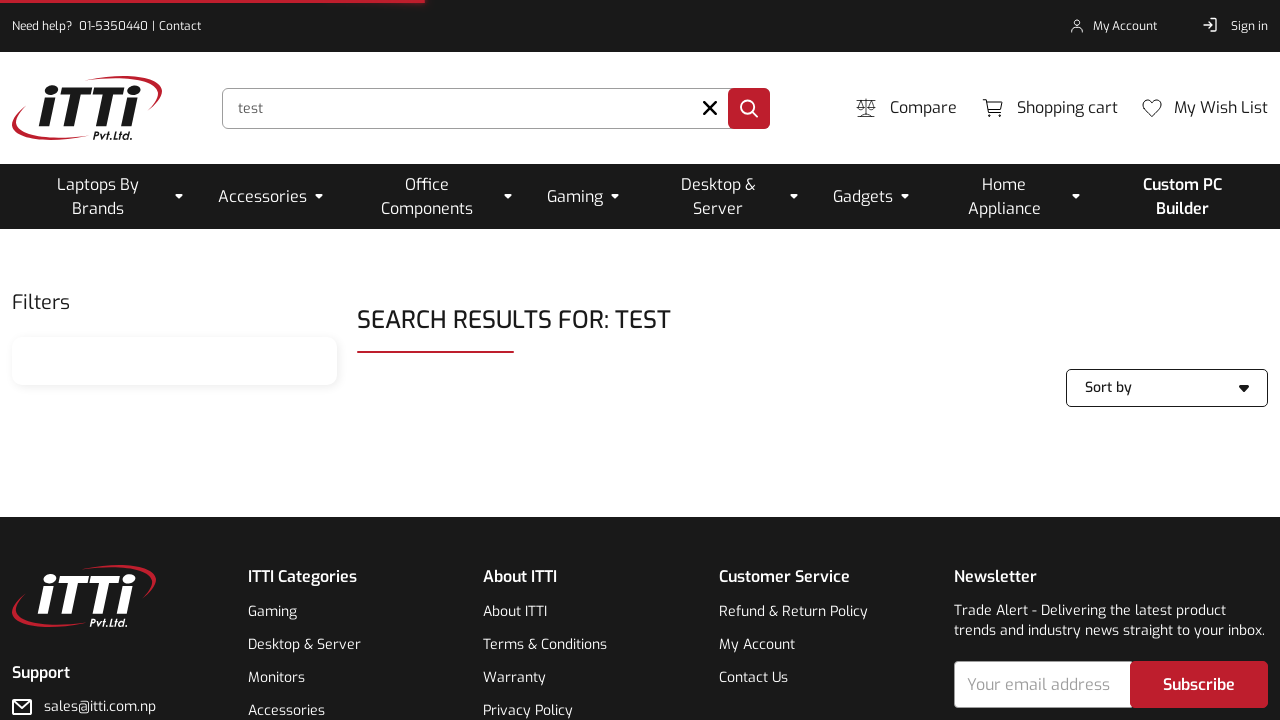